Tests slider interaction by dragging a horizontal slider to change its value.

Starting URL: http://the-internet.herokuapp.com/horizontal_slider

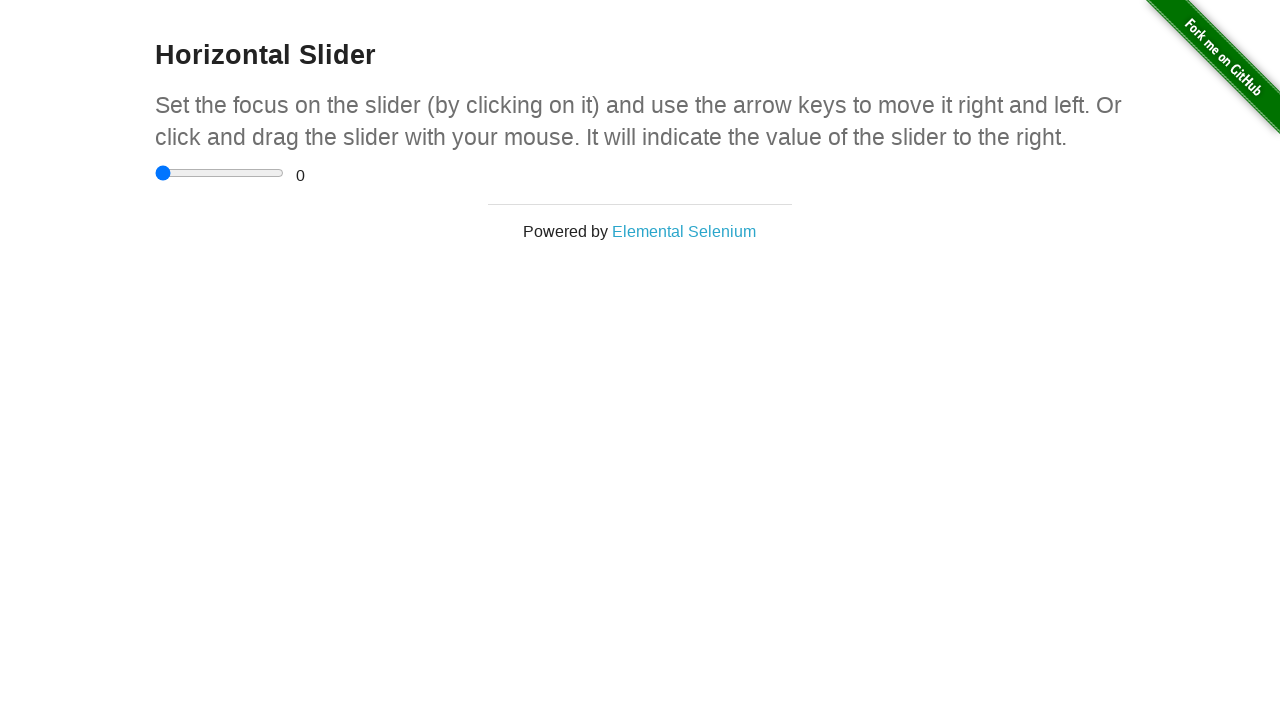

Waited for slider to become visible
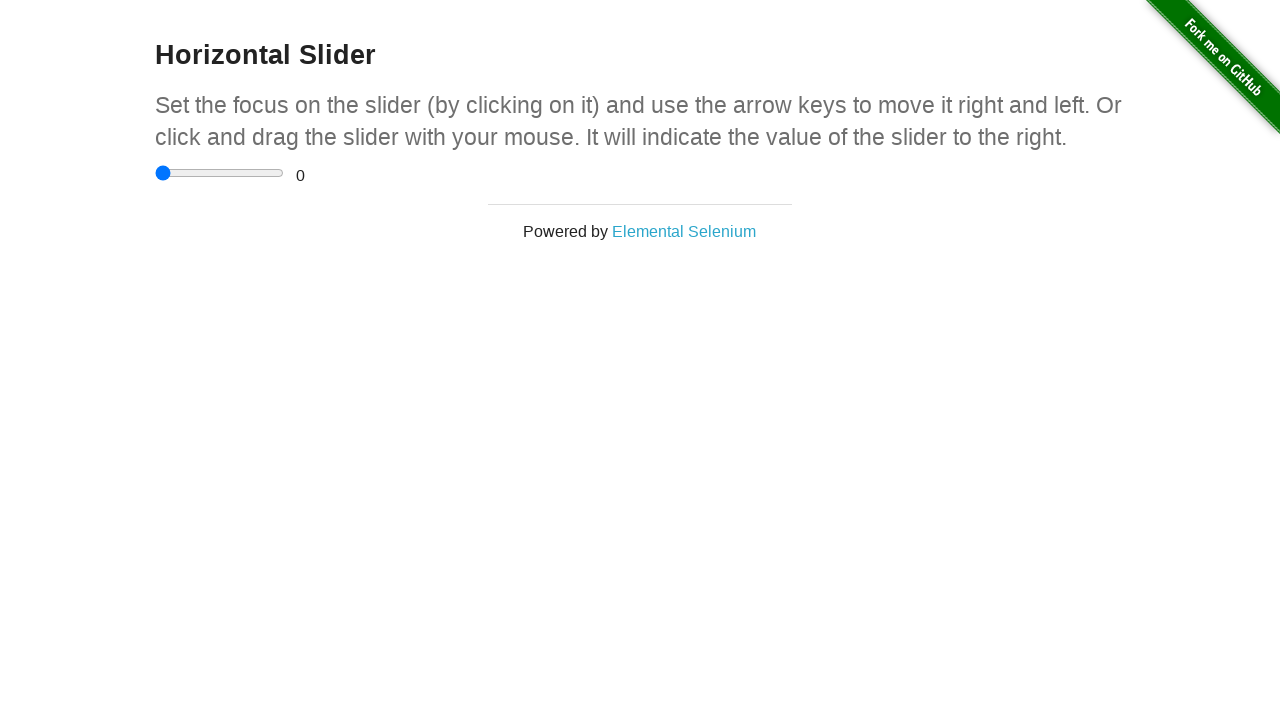

Retrieved slider bounding box
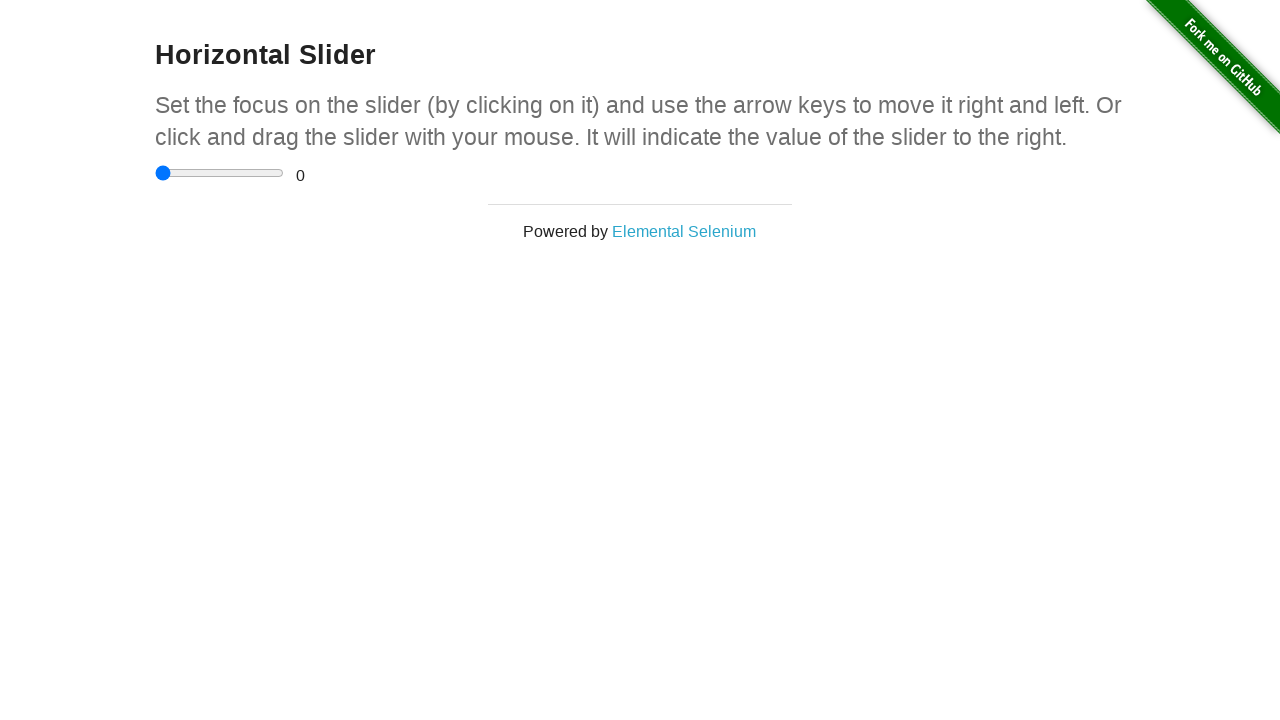

Moved mouse to center of slider at (220, 173)
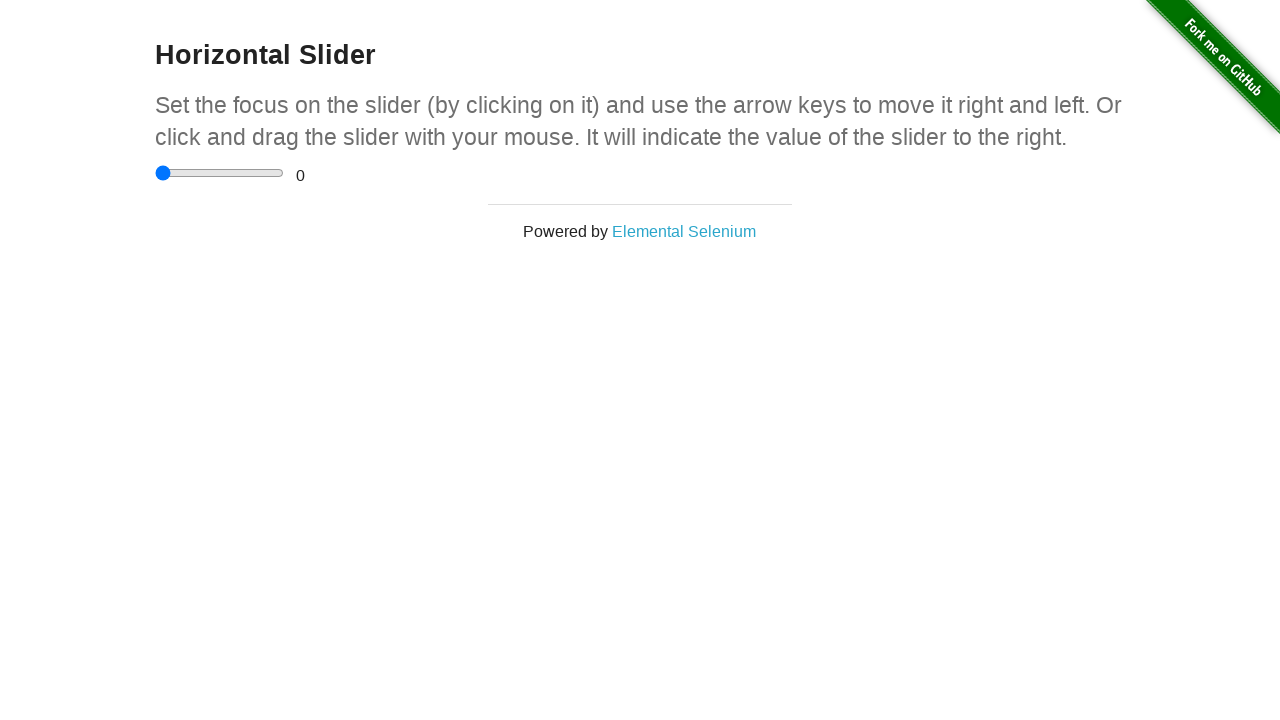

Pressed down mouse button on slider at (220, 173)
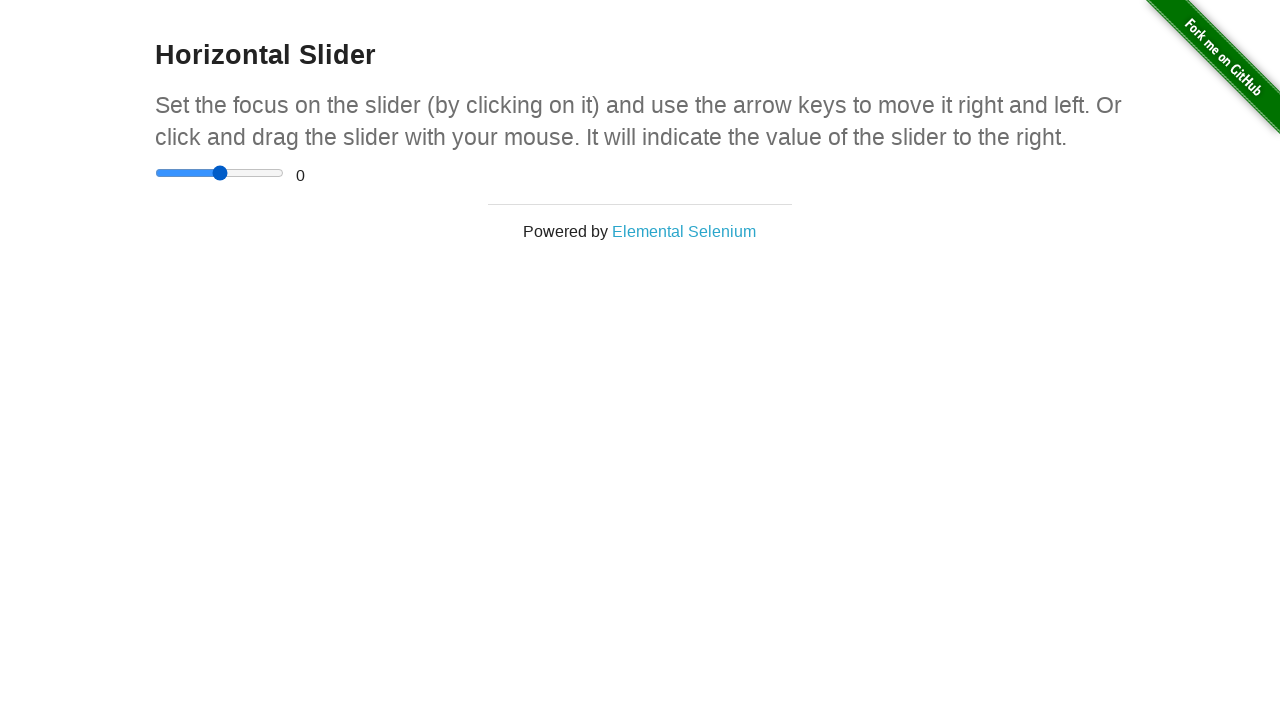

Dragged slider 200 pixels to the right at (420, 173)
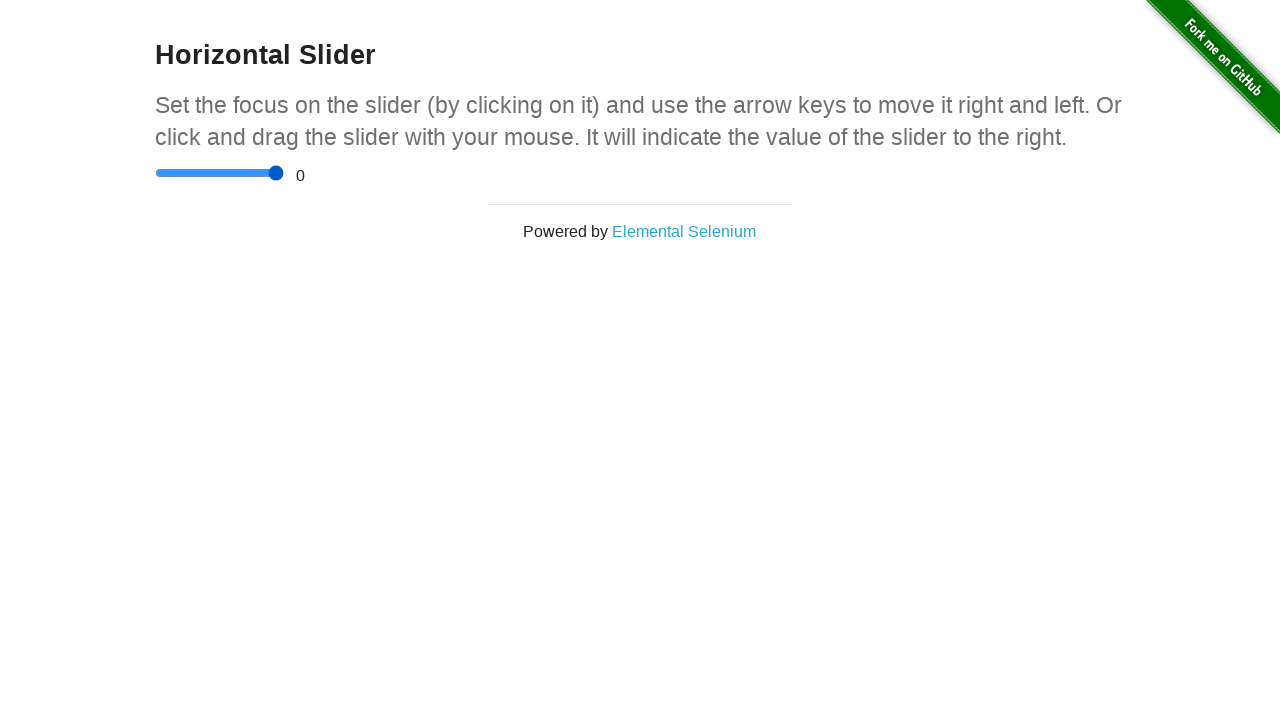

Released mouse button to complete slider drag at (420, 173)
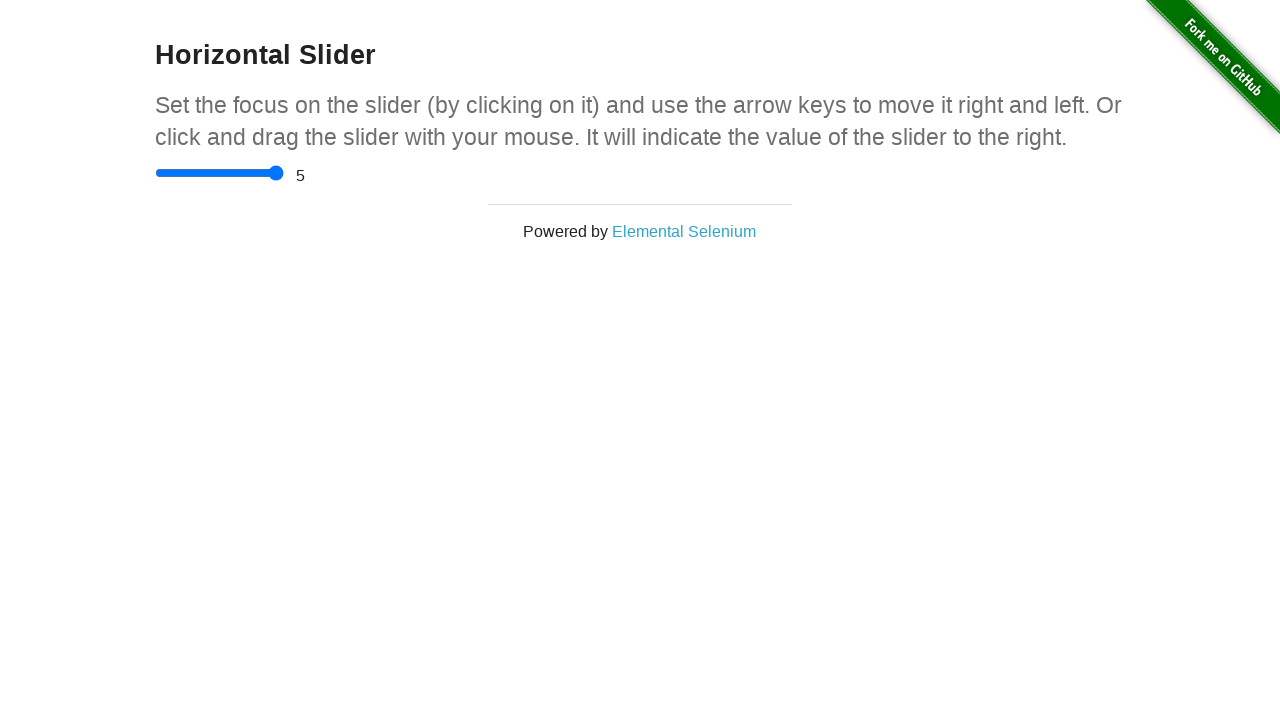

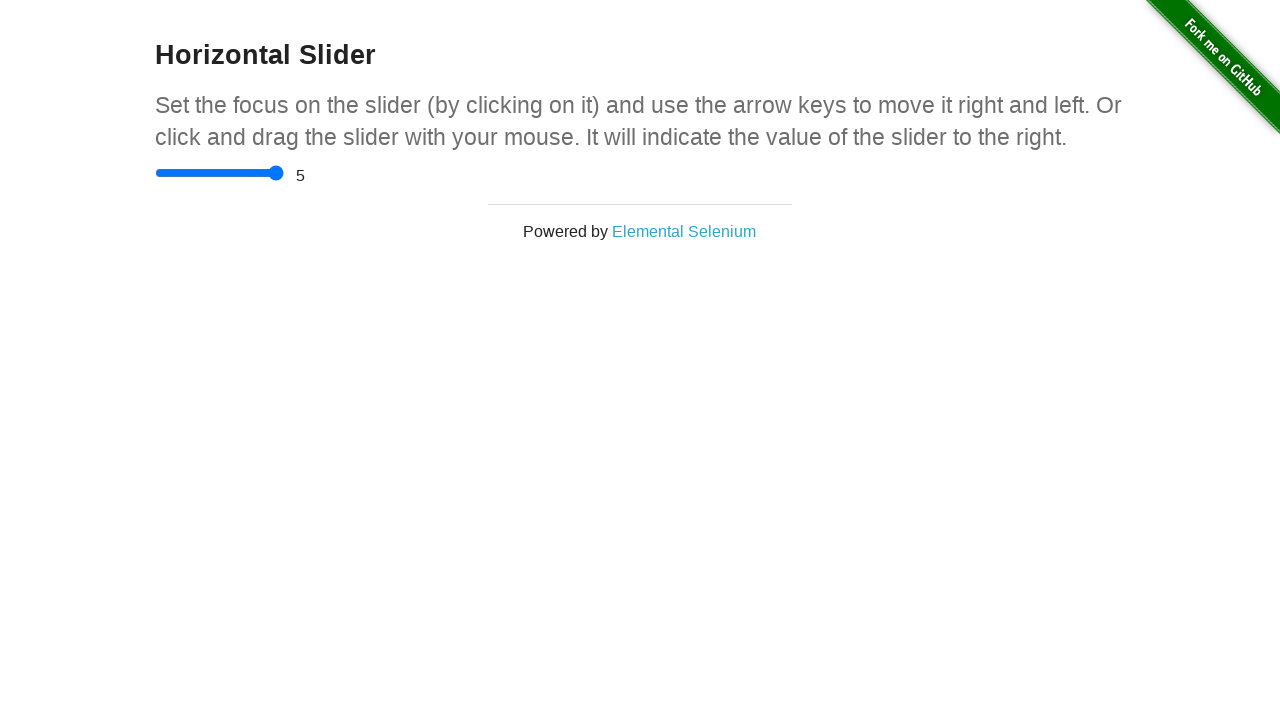